Clicks on the Dynamic ID link from the home page and verifies navigation to the dynamic ID page

Starting URL: http://uitestingplayground.com/

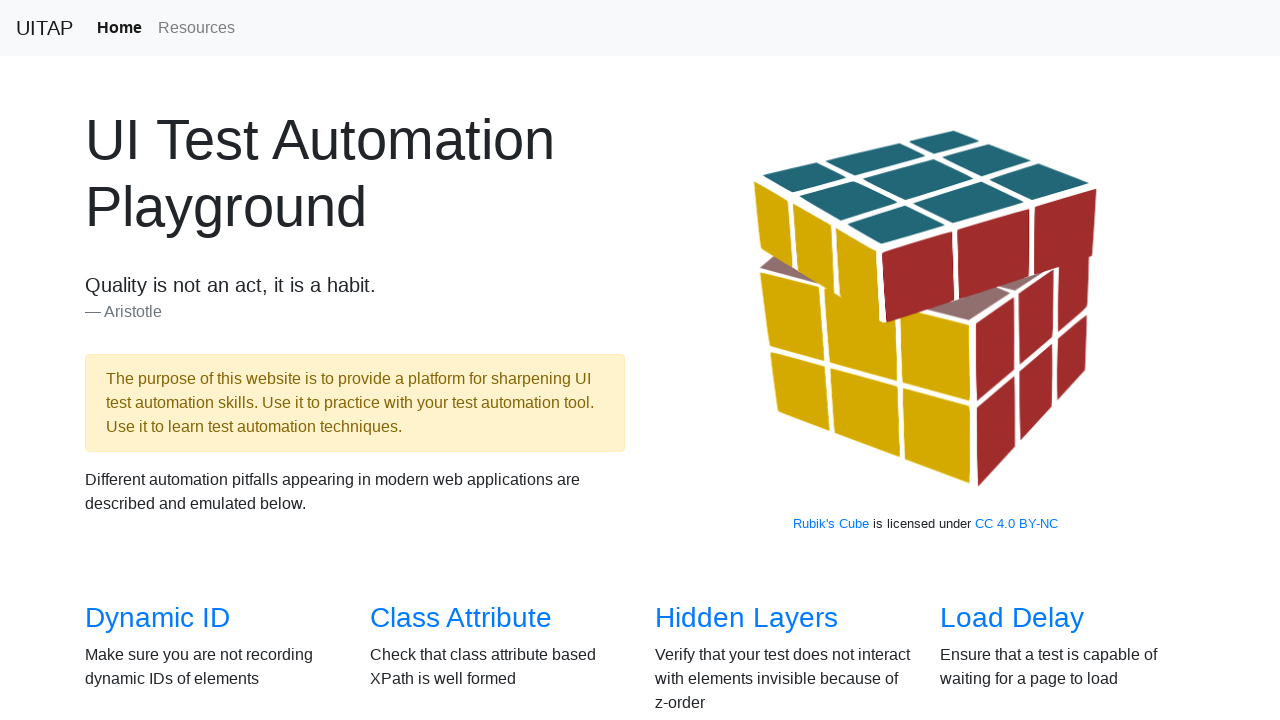

Clicked on Dynamic ID link from home page at (158, 618) on text=Dynamic ID
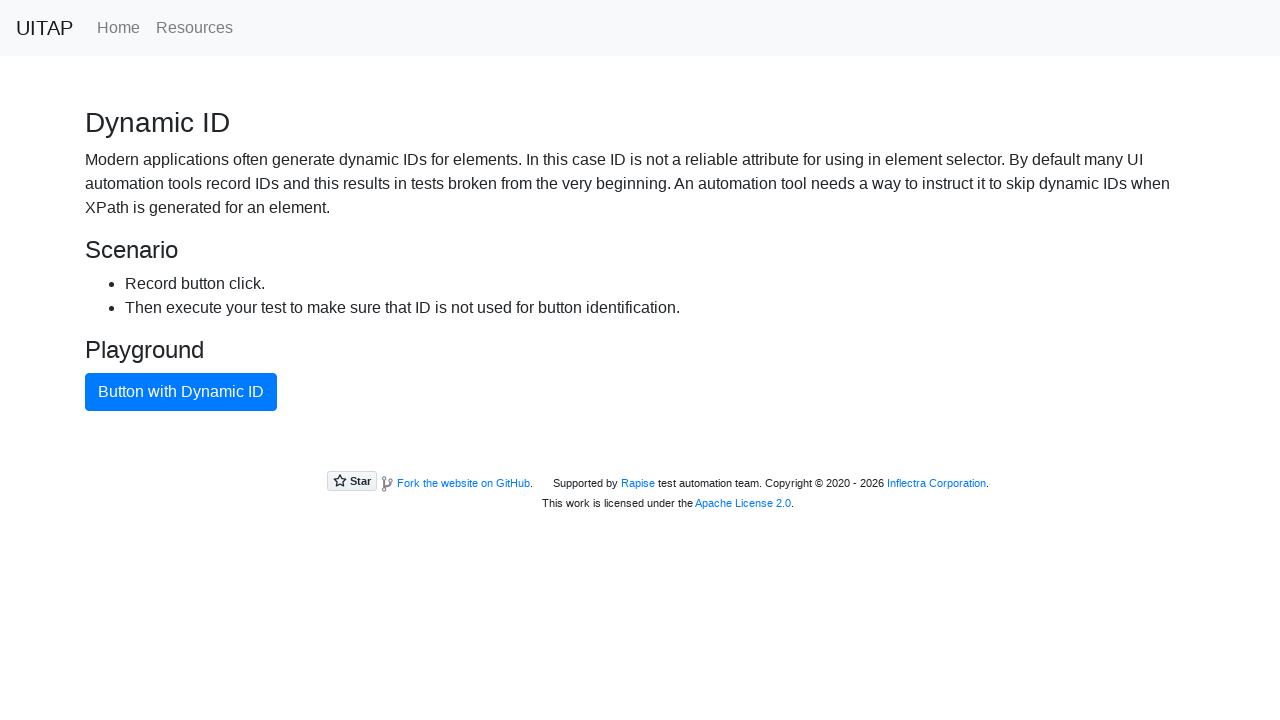

Verified navigation to dynamic ID page
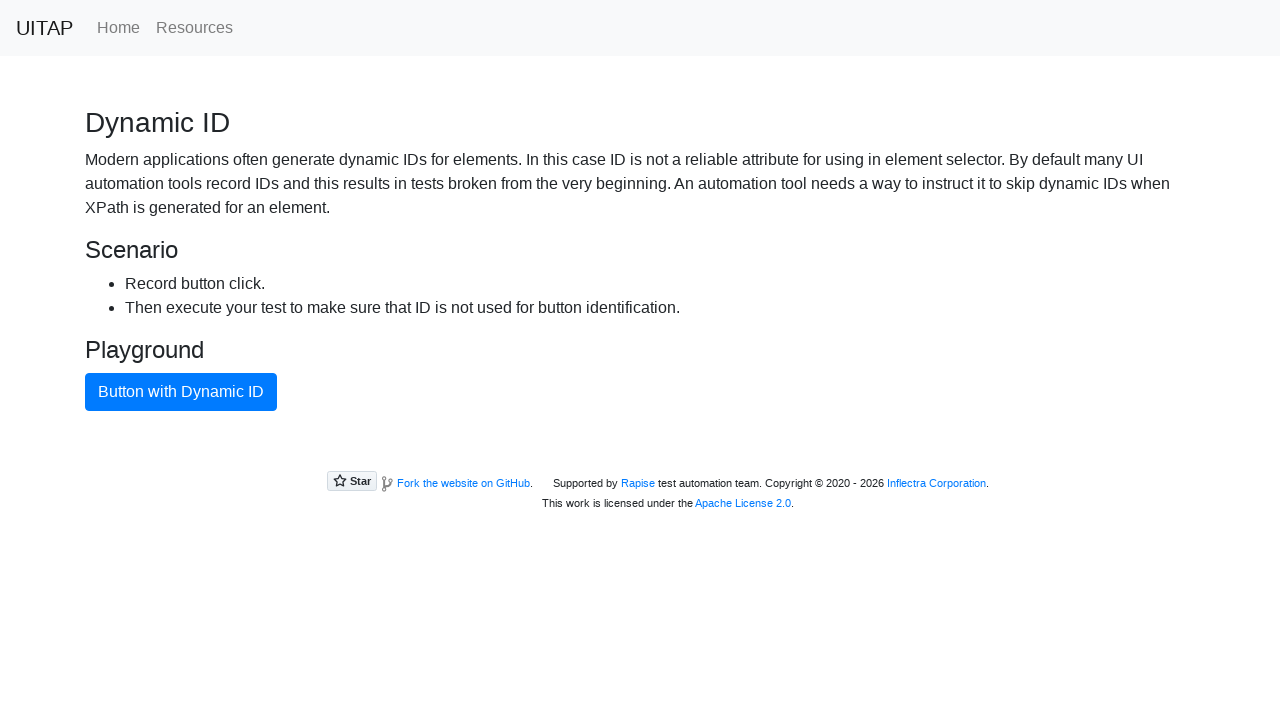

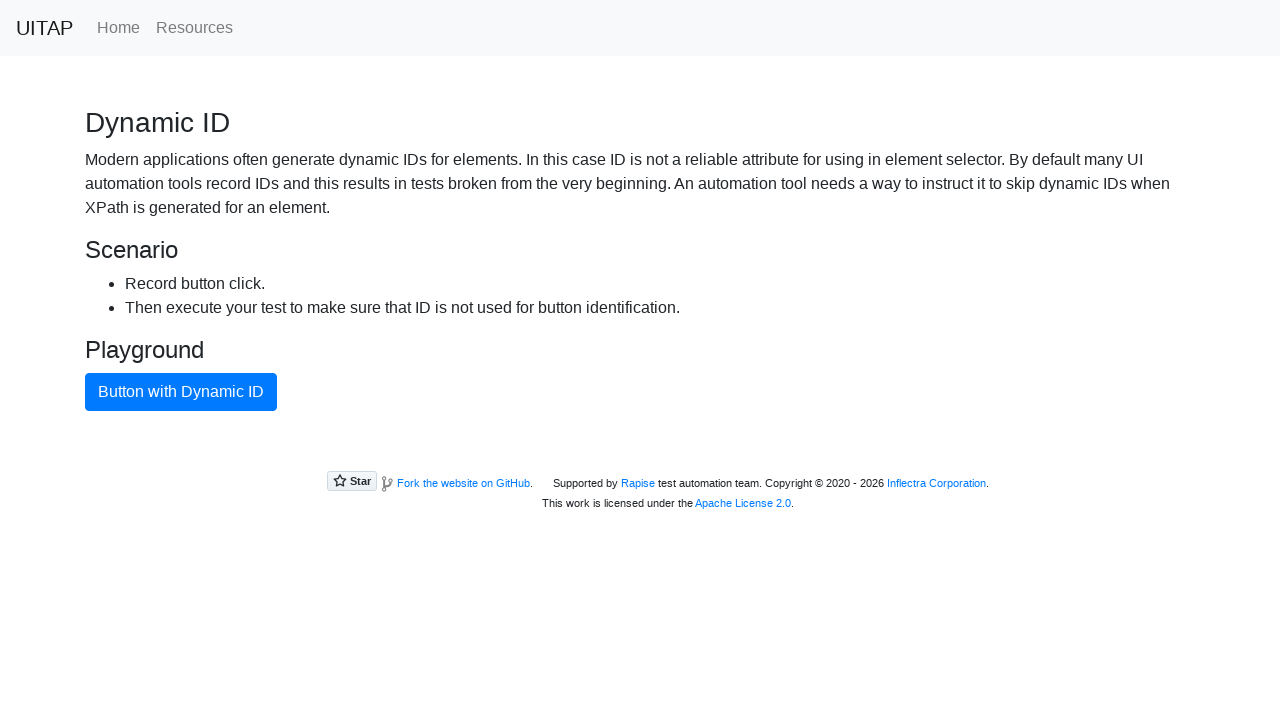